Iterates through HTML table rows to find Austria and validates the corresponding company name

Starting URL: https://www.w3schools.com/html/html_tables.asp

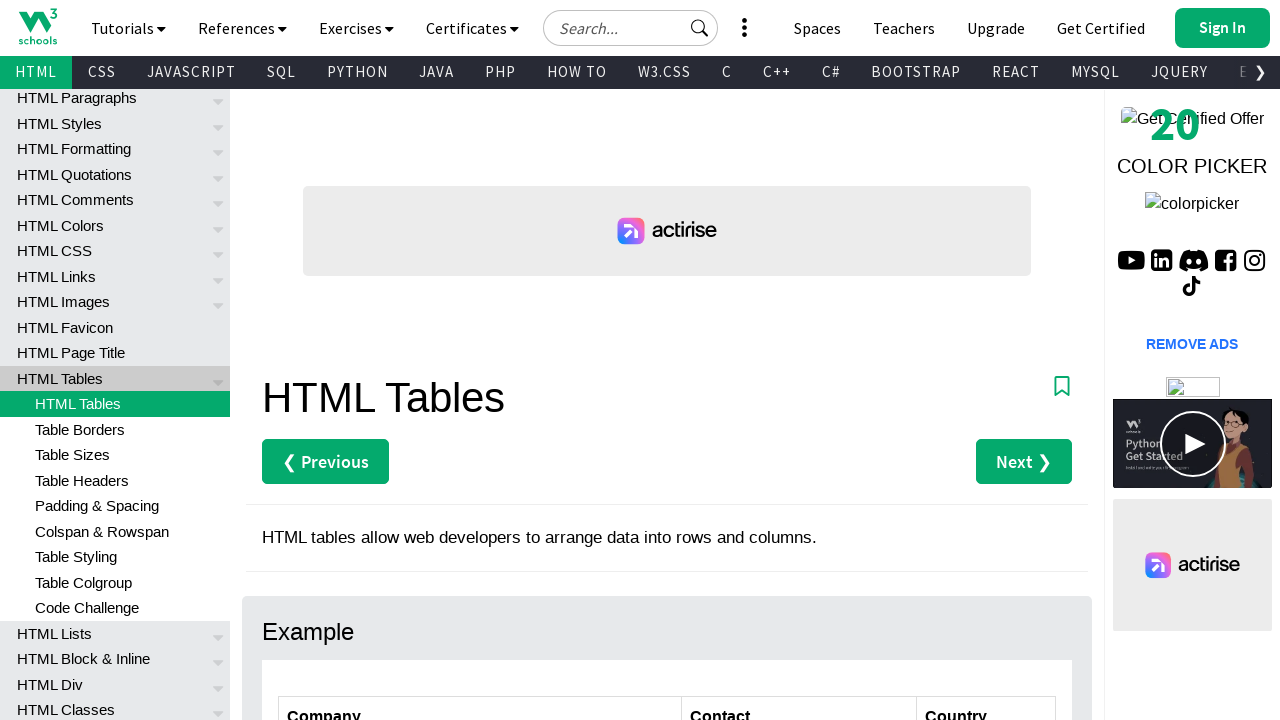

Navigated to W3Schools HTML tables page
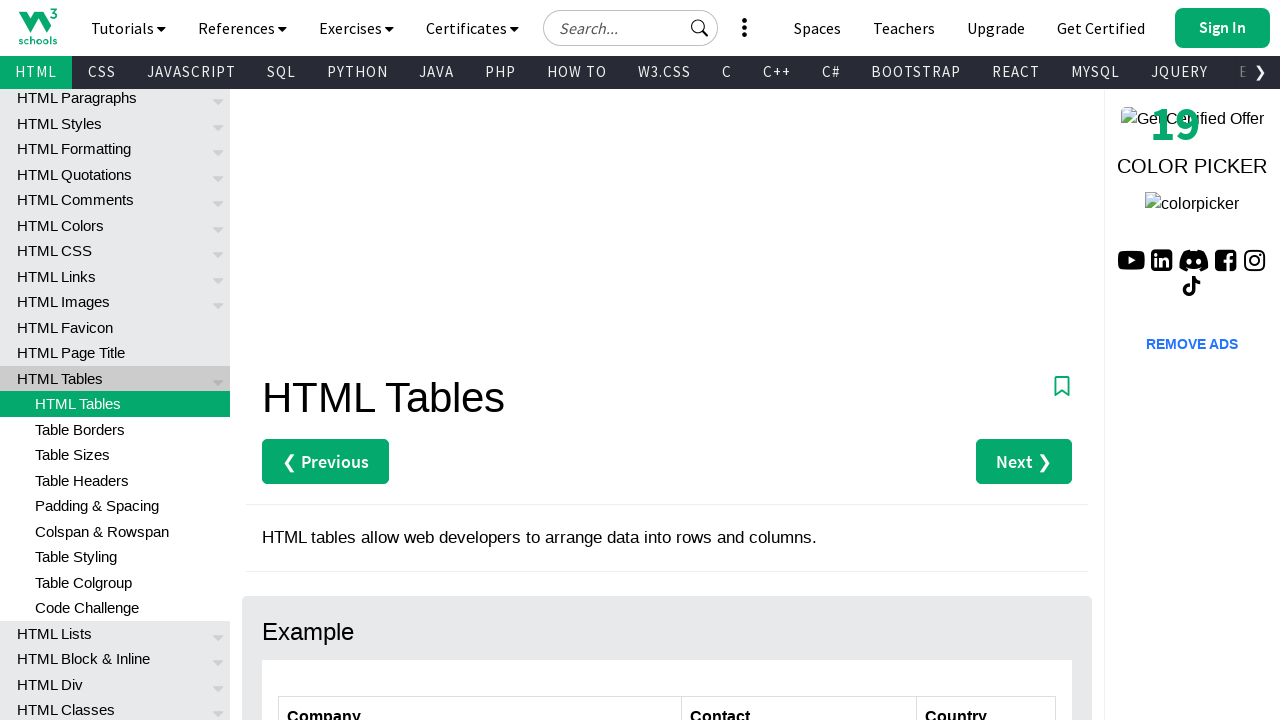

Retrieved all table rows from customers table
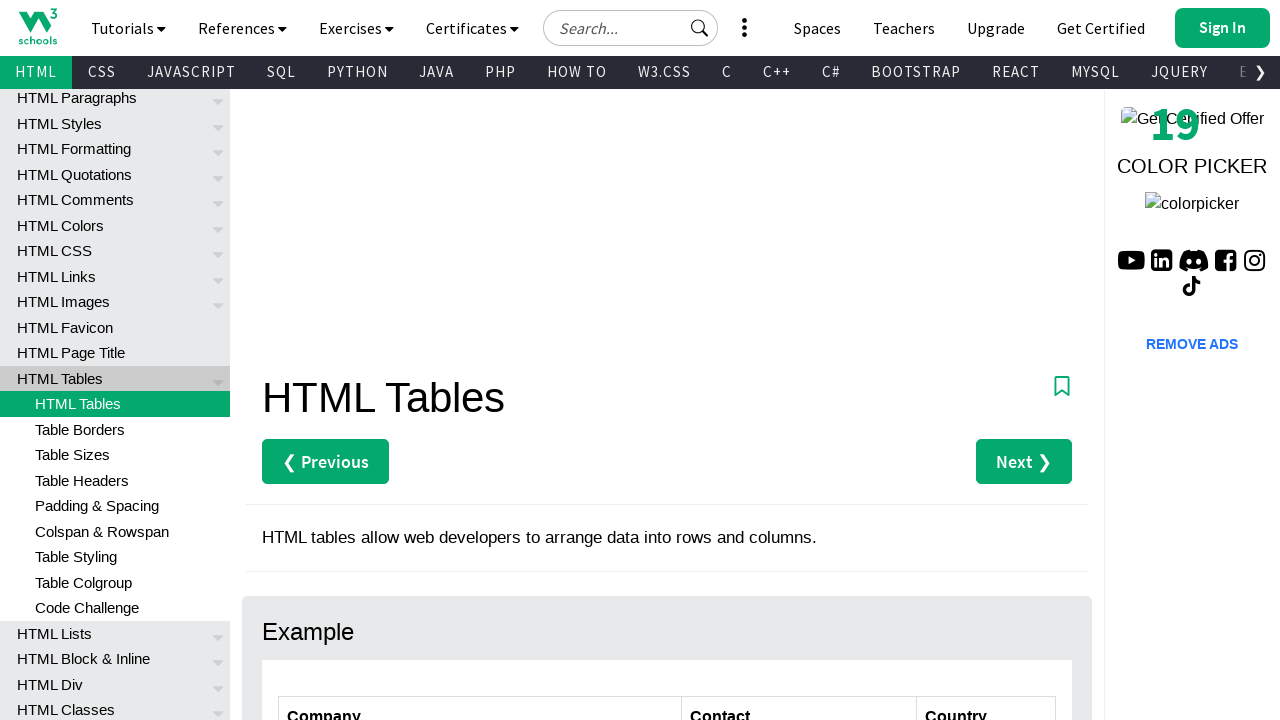

Retrieved country value from row 2
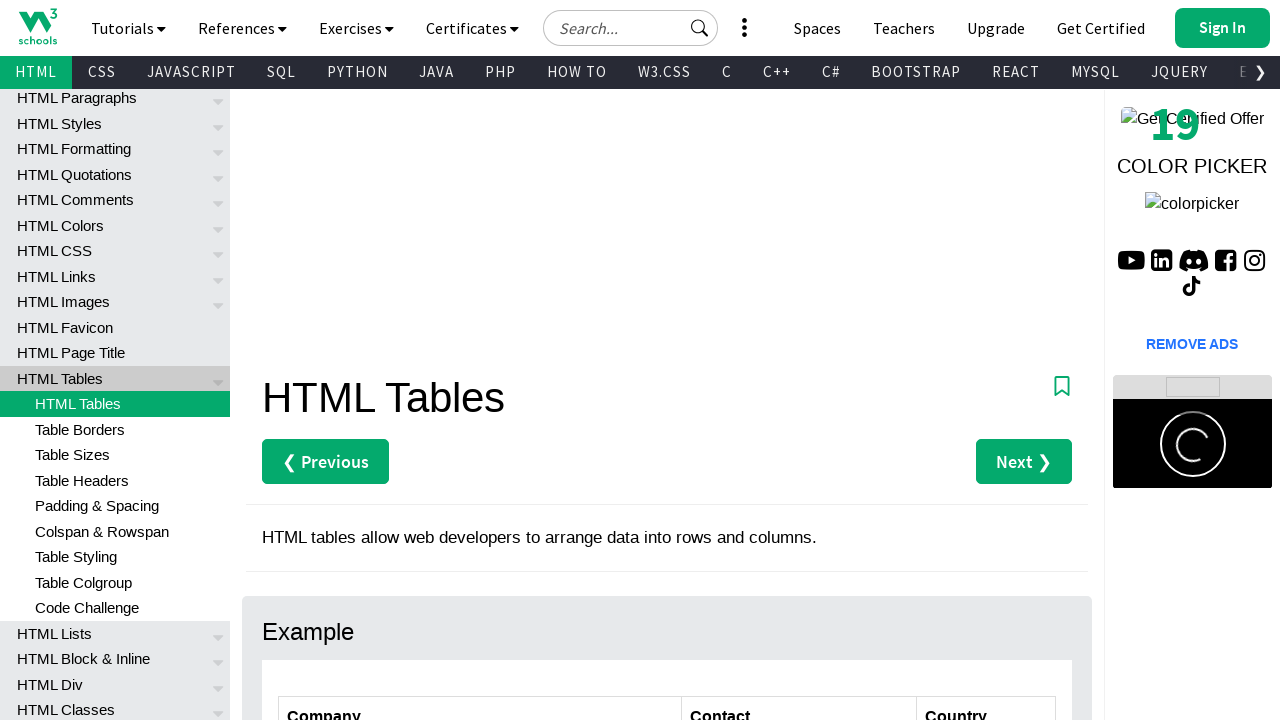

Retrieved country value from row 3
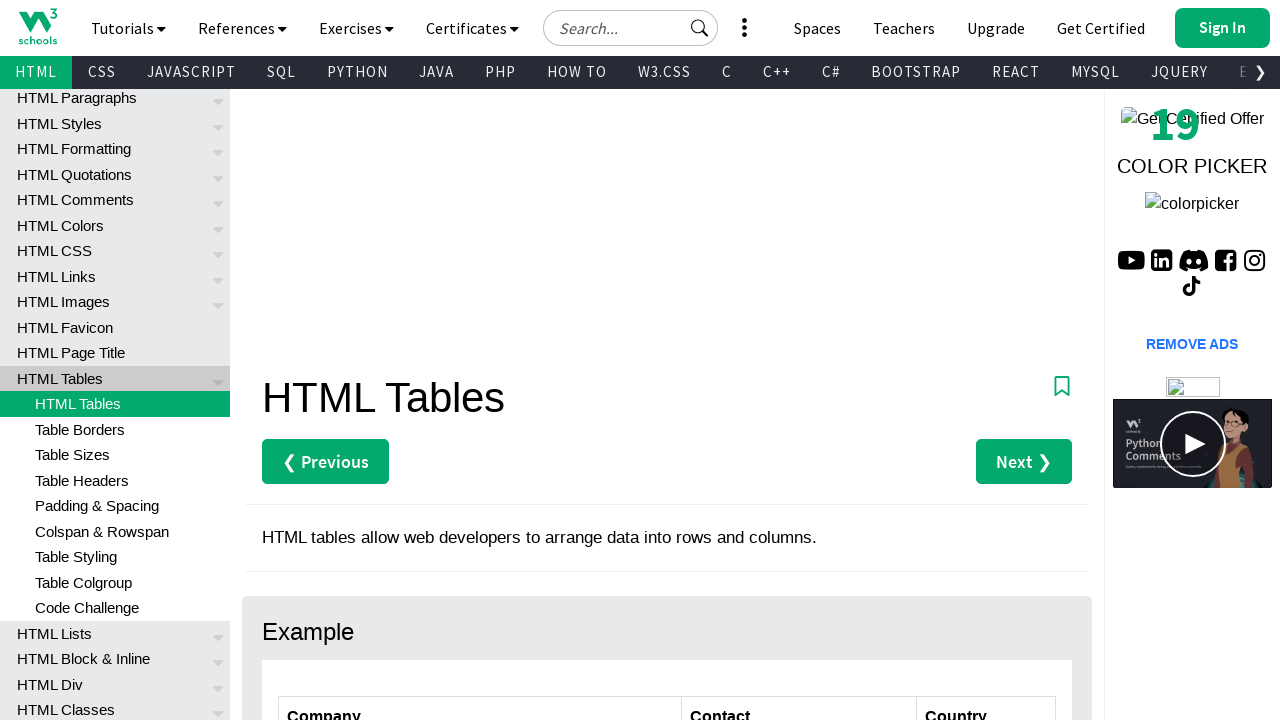

Retrieved country value from row 4
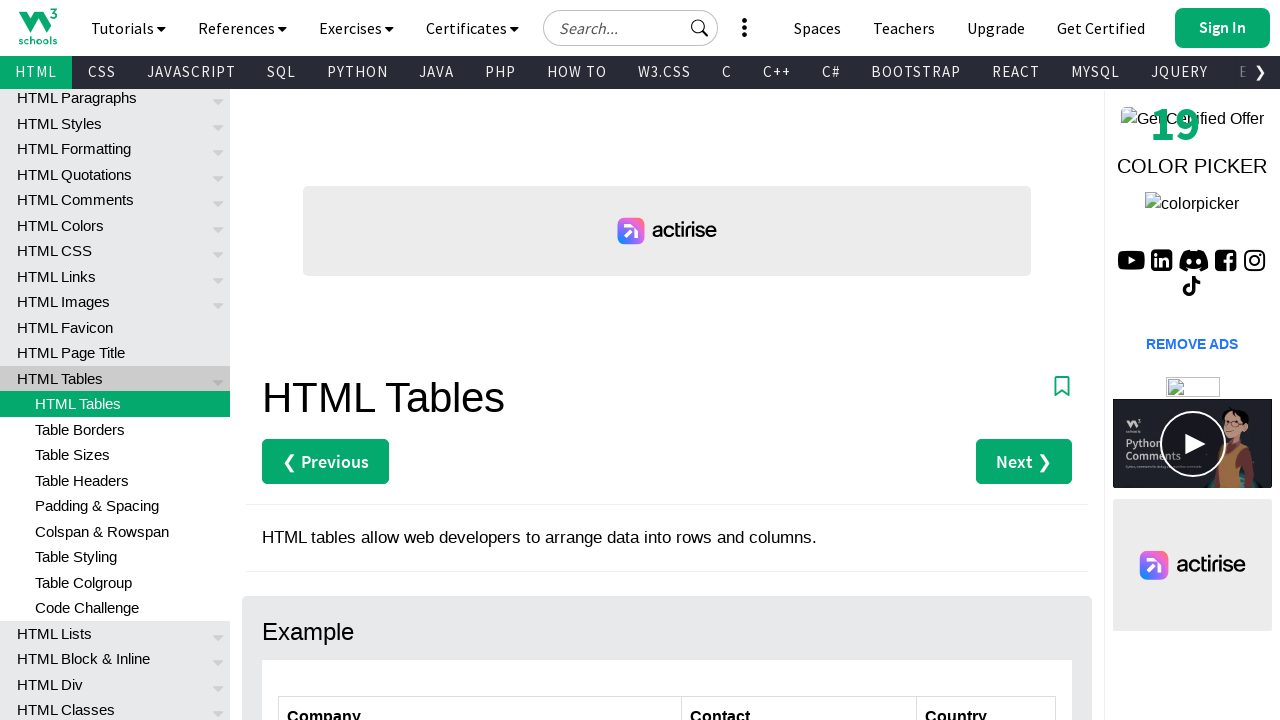

Found Austria in row 4, retrieved company name: Ernst Handel
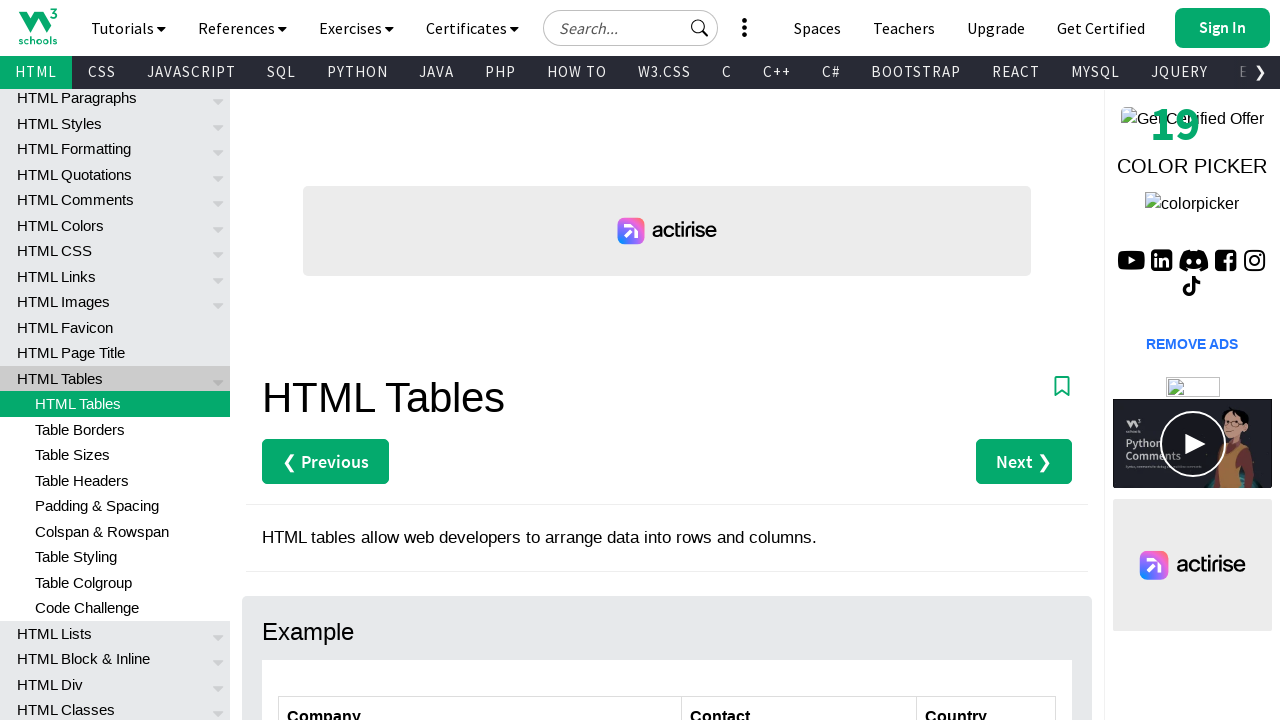

Validated that company name is 'Ernst Handel' for Austria
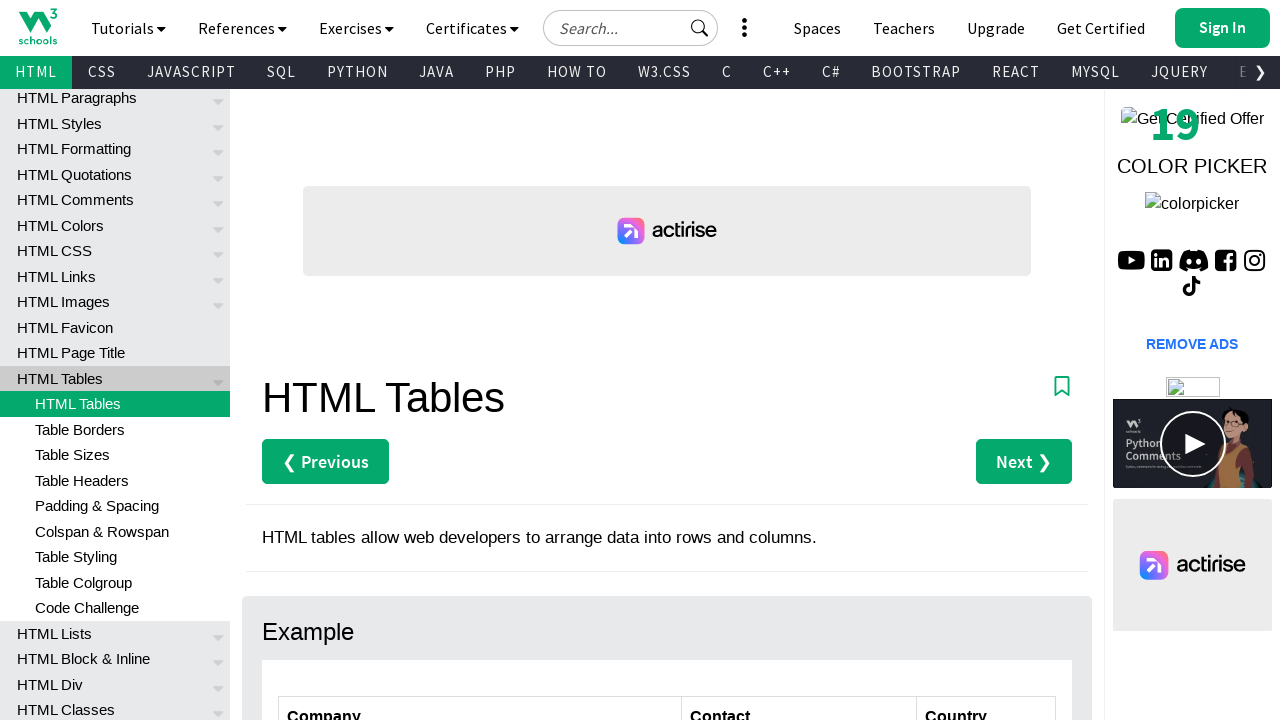

Retrieved country value from row 5
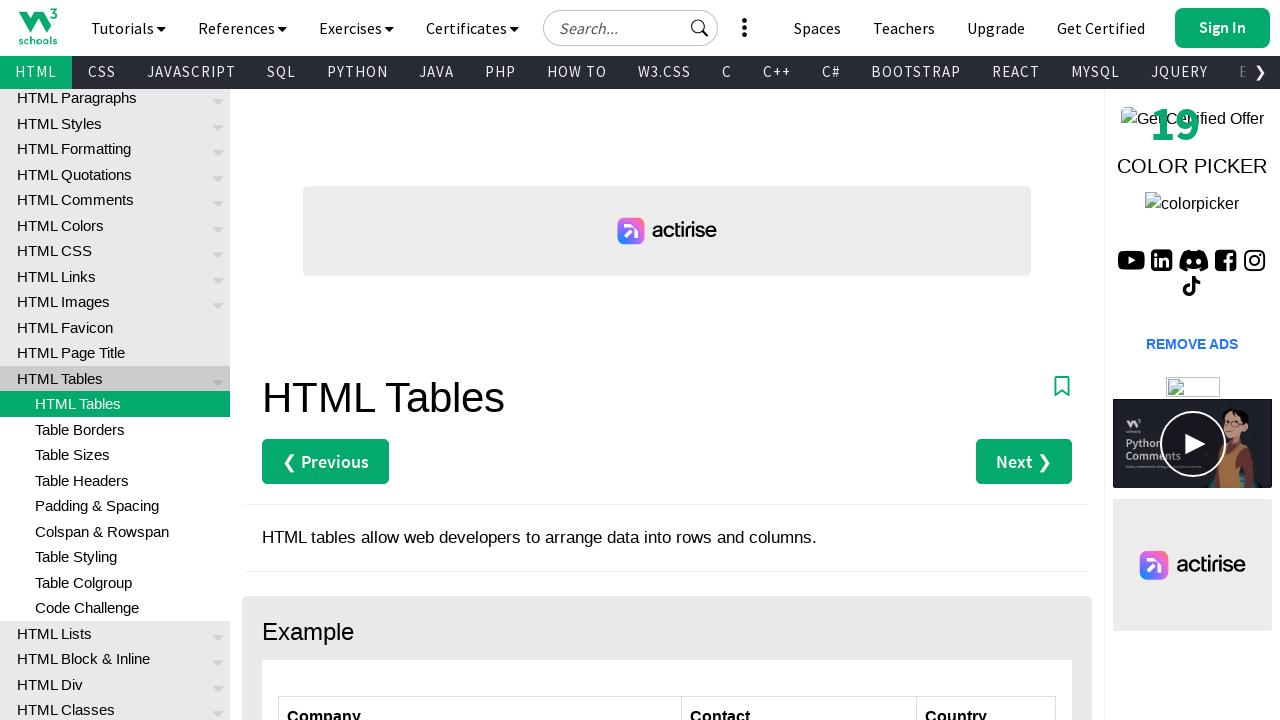

Retrieved country value from row 6
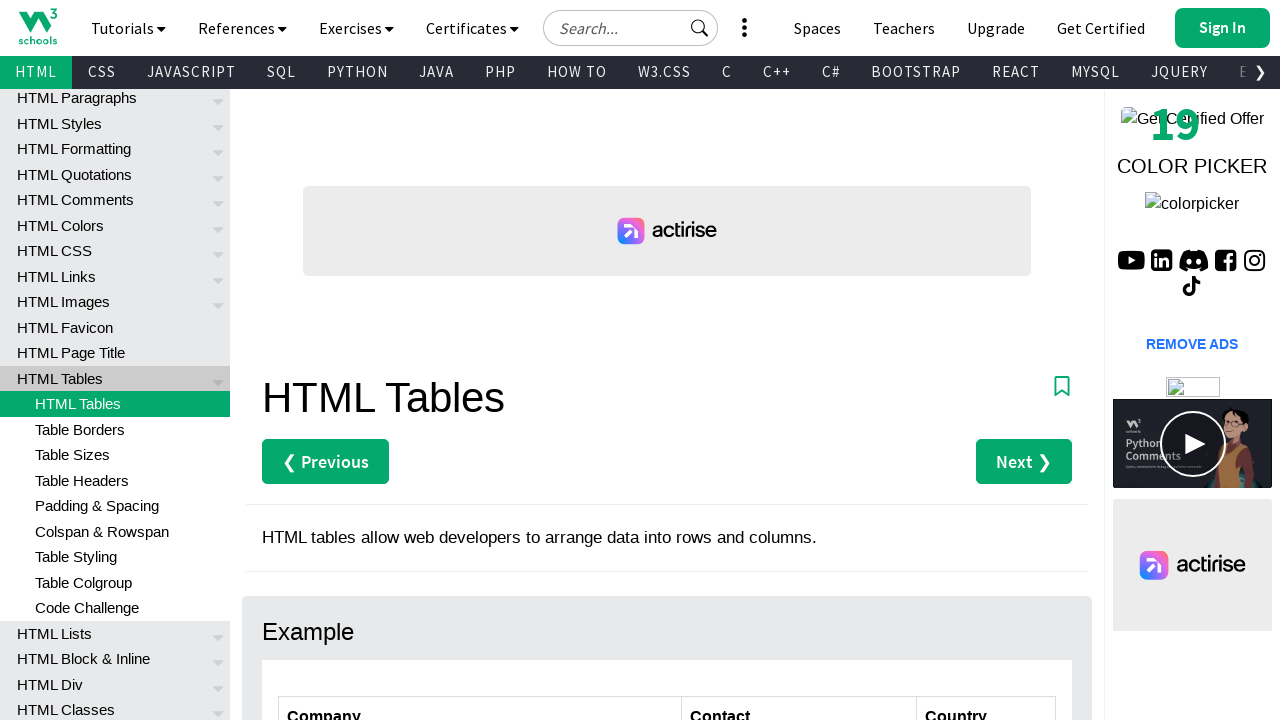

Retrieved country value from row 7
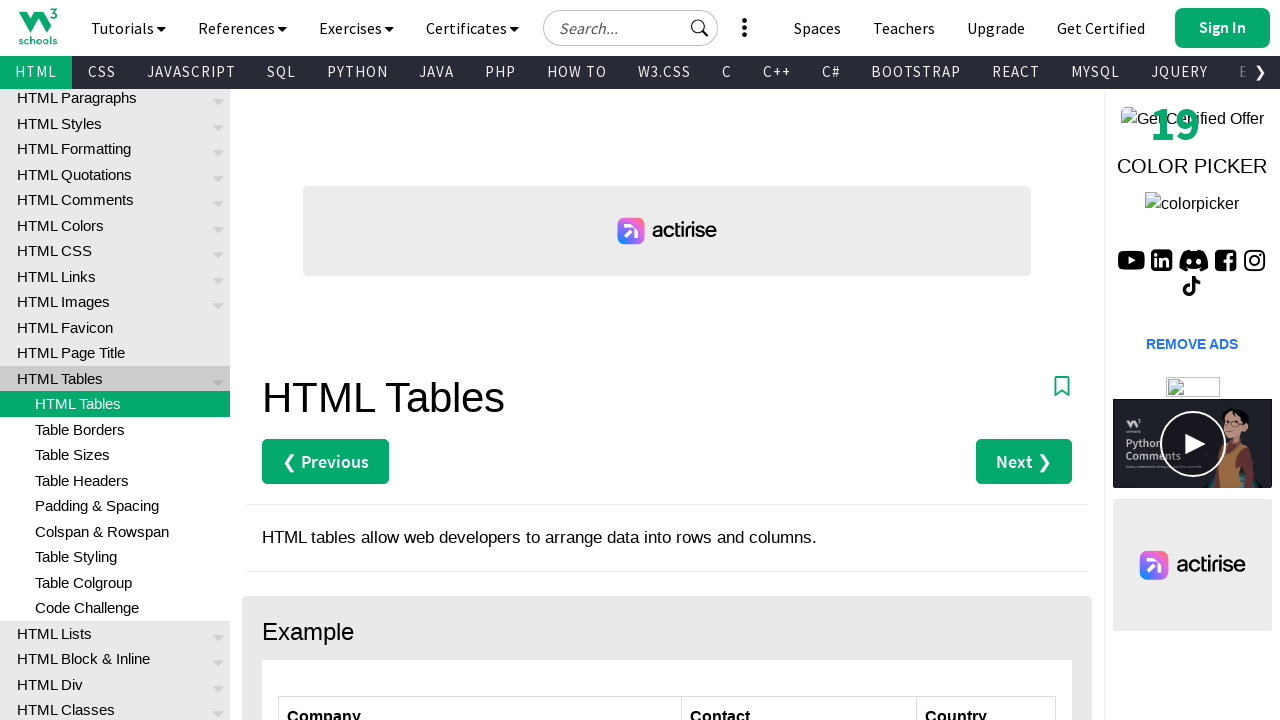

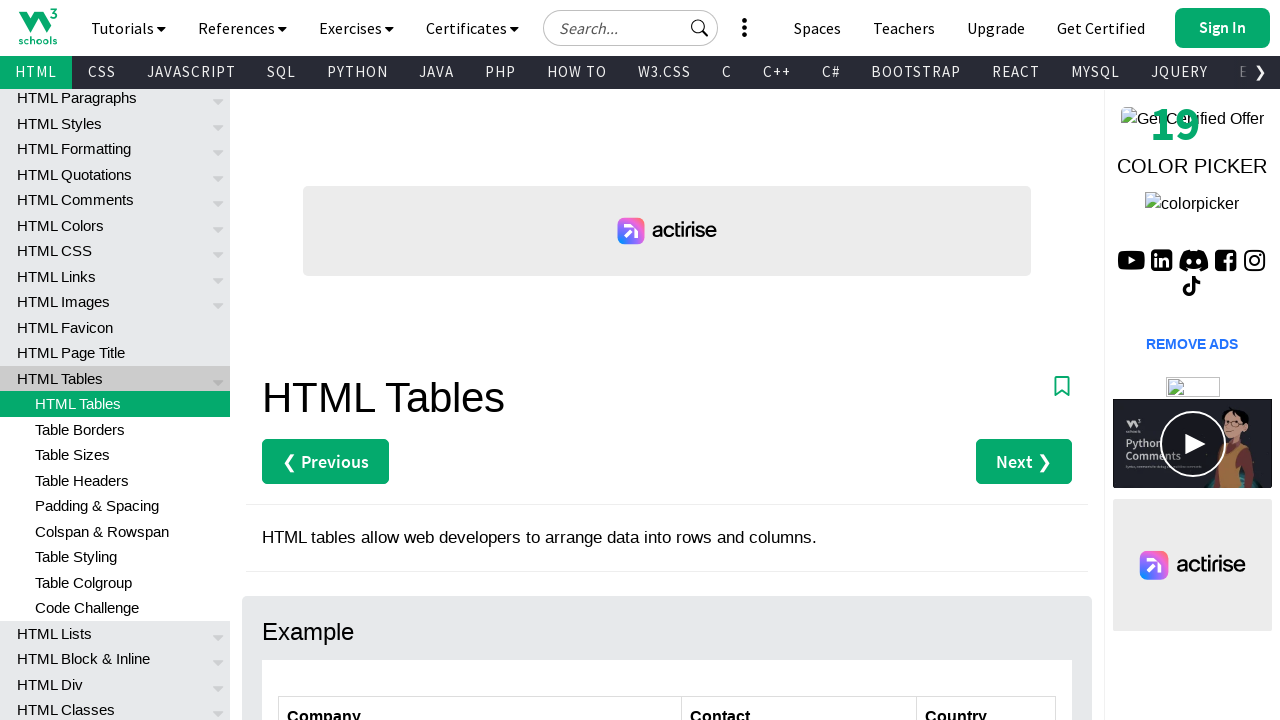